Fills out a registration form with user details including name, address, phone, SSN, username and password, then submits the form

Starting URL: https://parabank.parasoft.com/parabank/register.htm

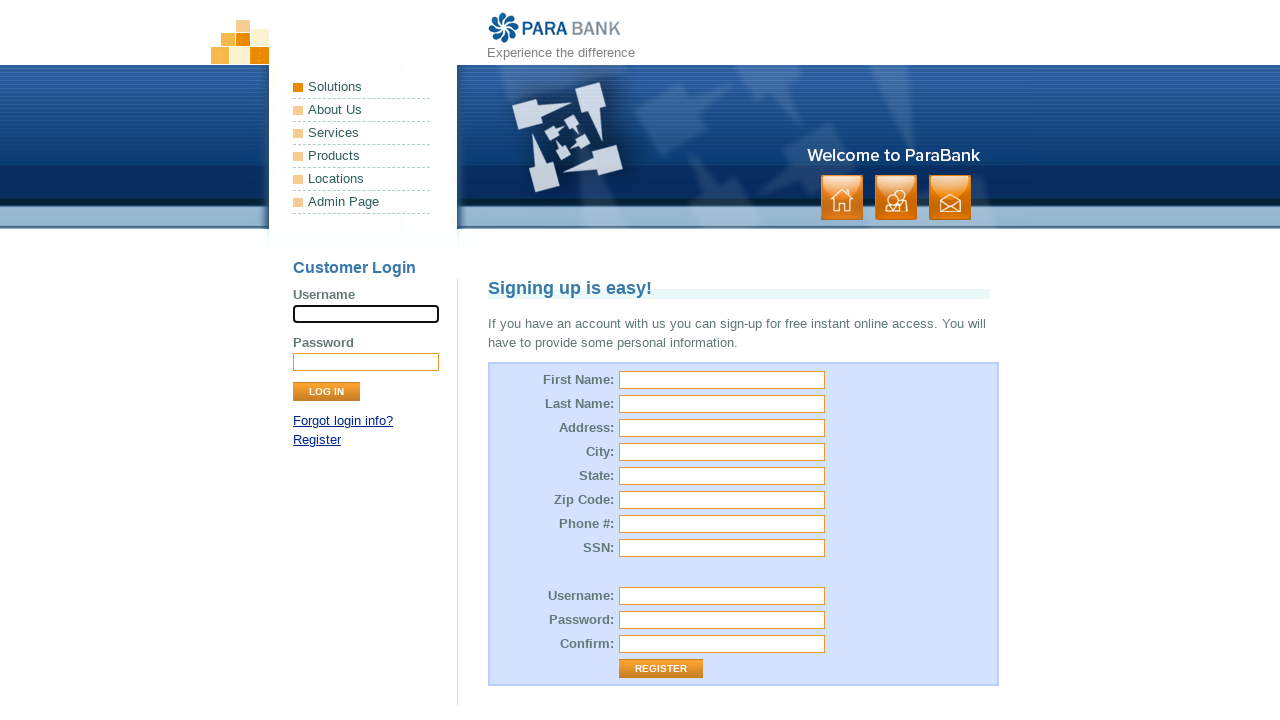

Filled first name field with 'Roberto' on #customer\.firstName
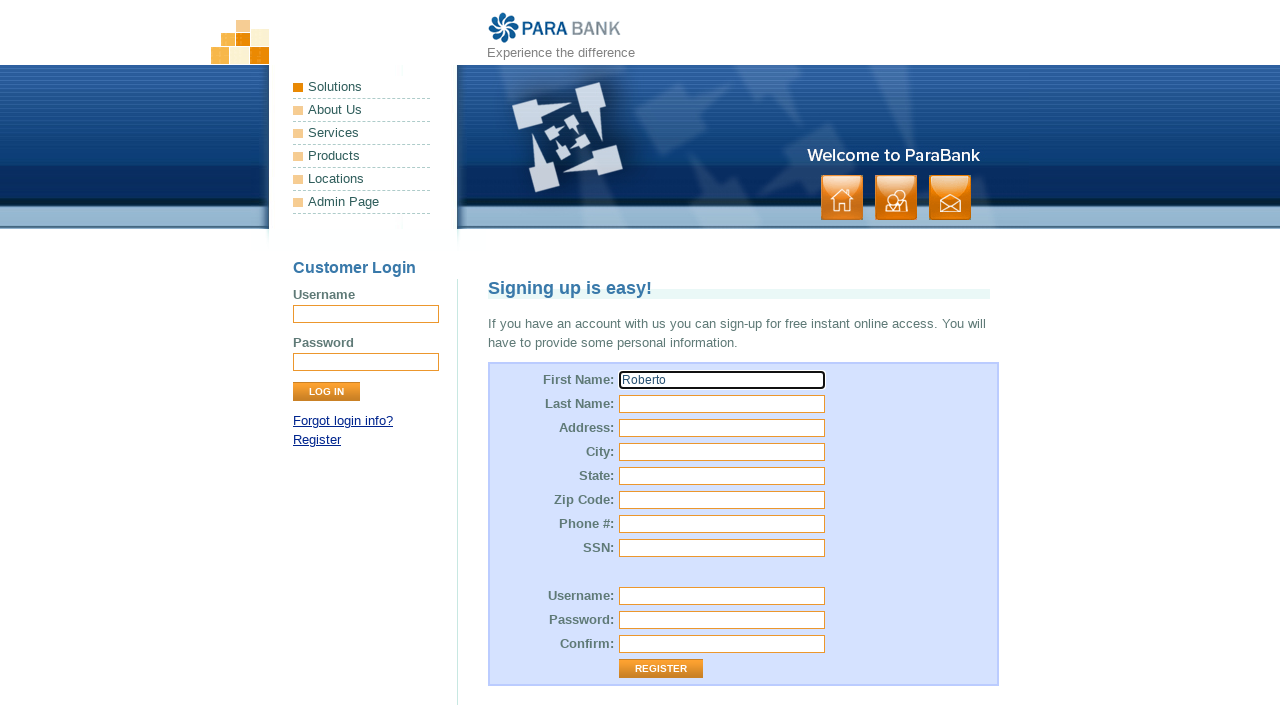

Filled last name field with 'Carlos' on #customer\.lastName
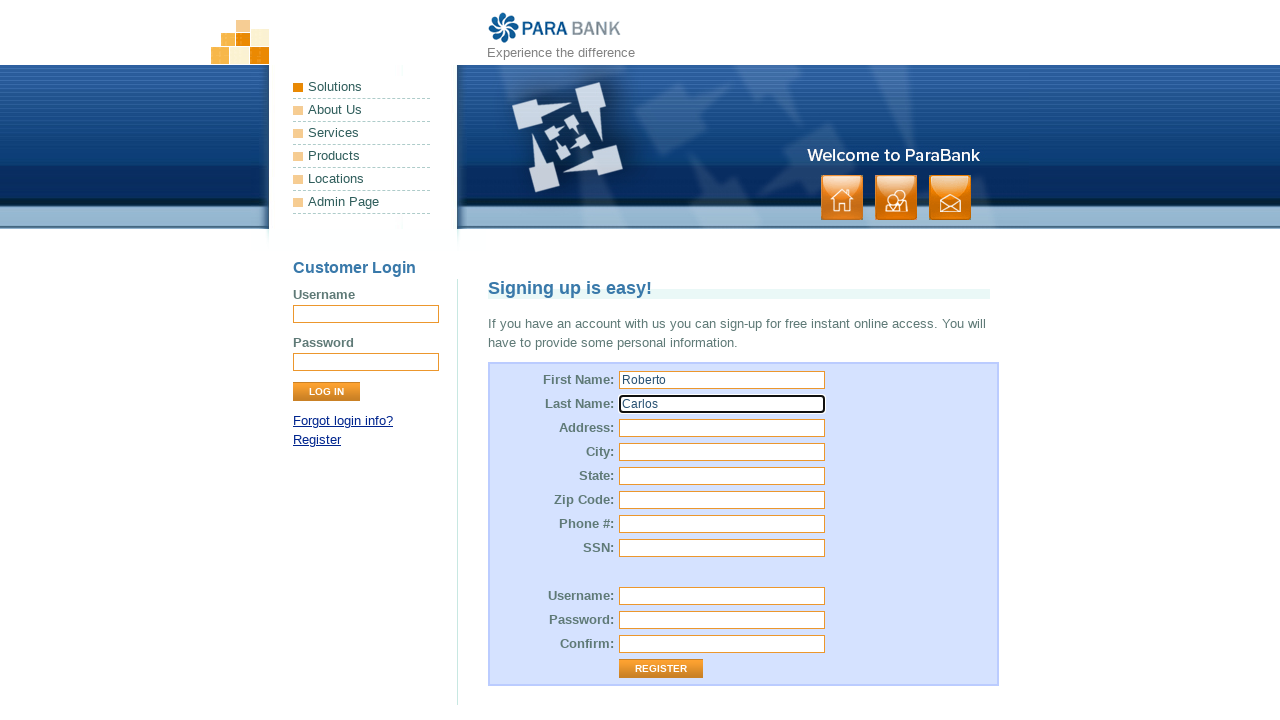

Filled street address with '36166 Selenium Blvd' on #customer\.address\.street
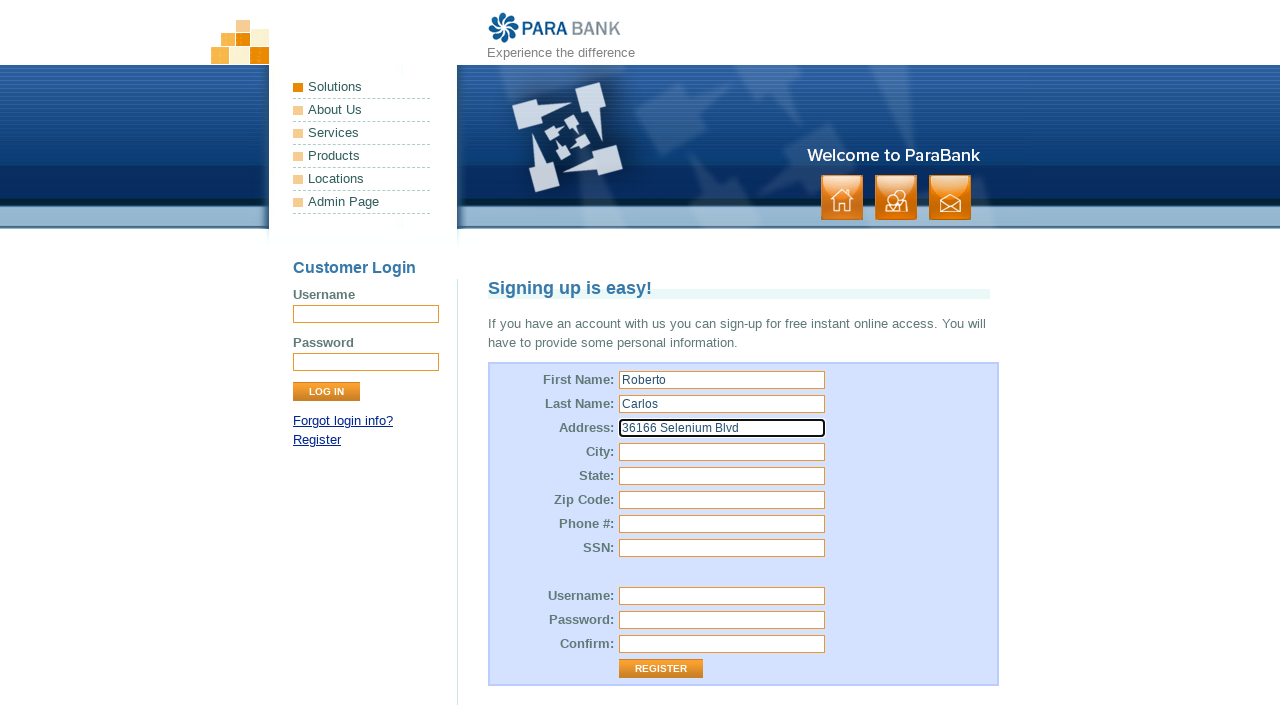

Filled city field with 'Fremont' on #customer\.address\.city
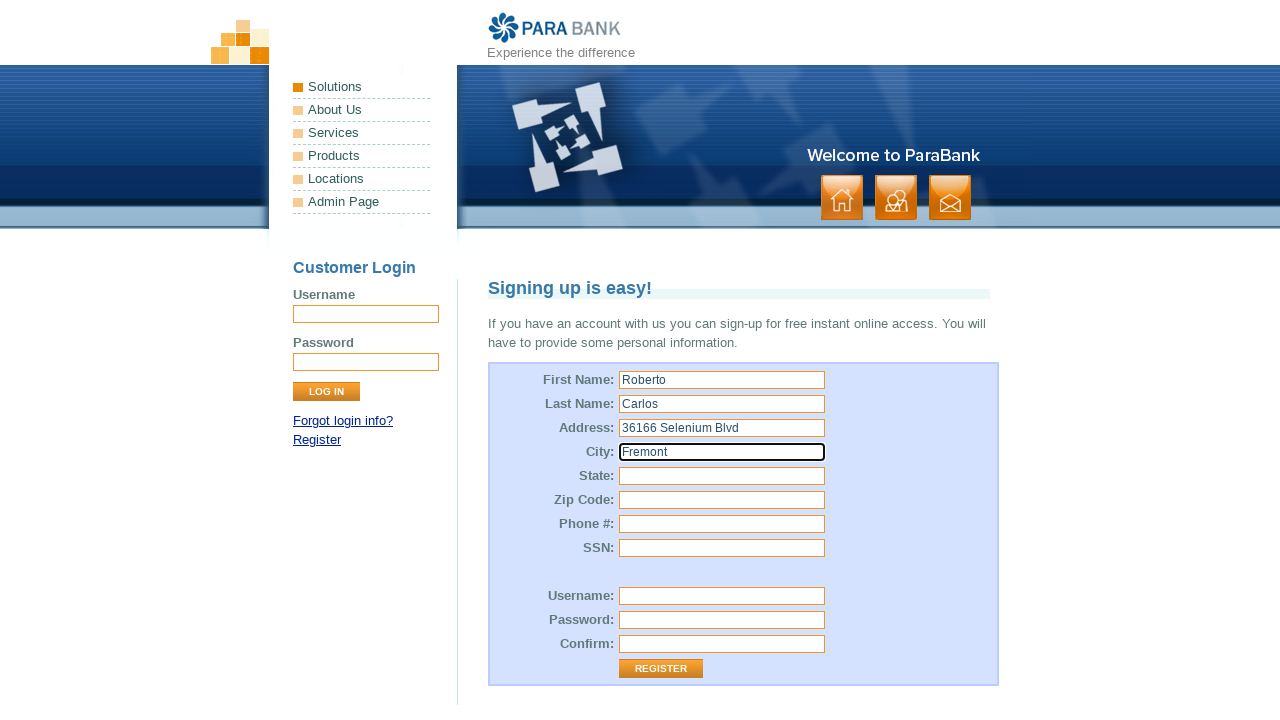

Filled state field with 'CA' on #customer\.address\.state
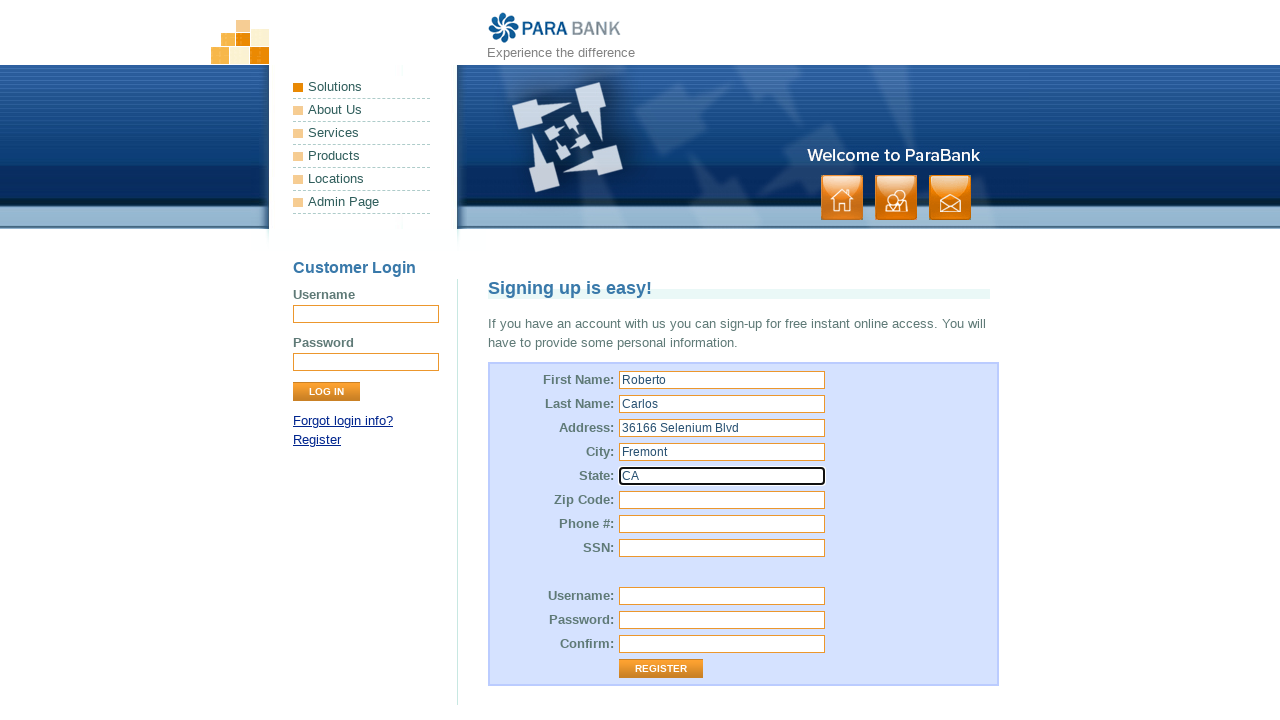

Filled zip code field with '95621' on [name='customer.address.zipCode']
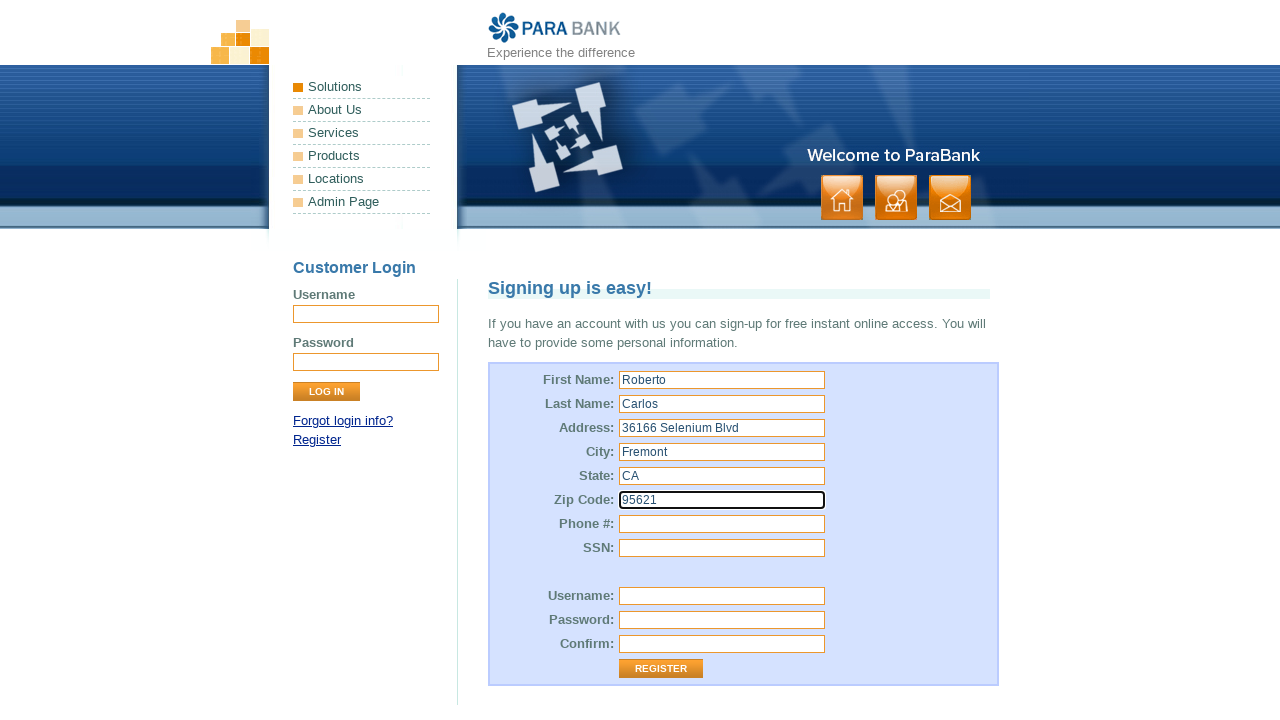

Filled phone number with '123456789' on #customer\.phoneNumber
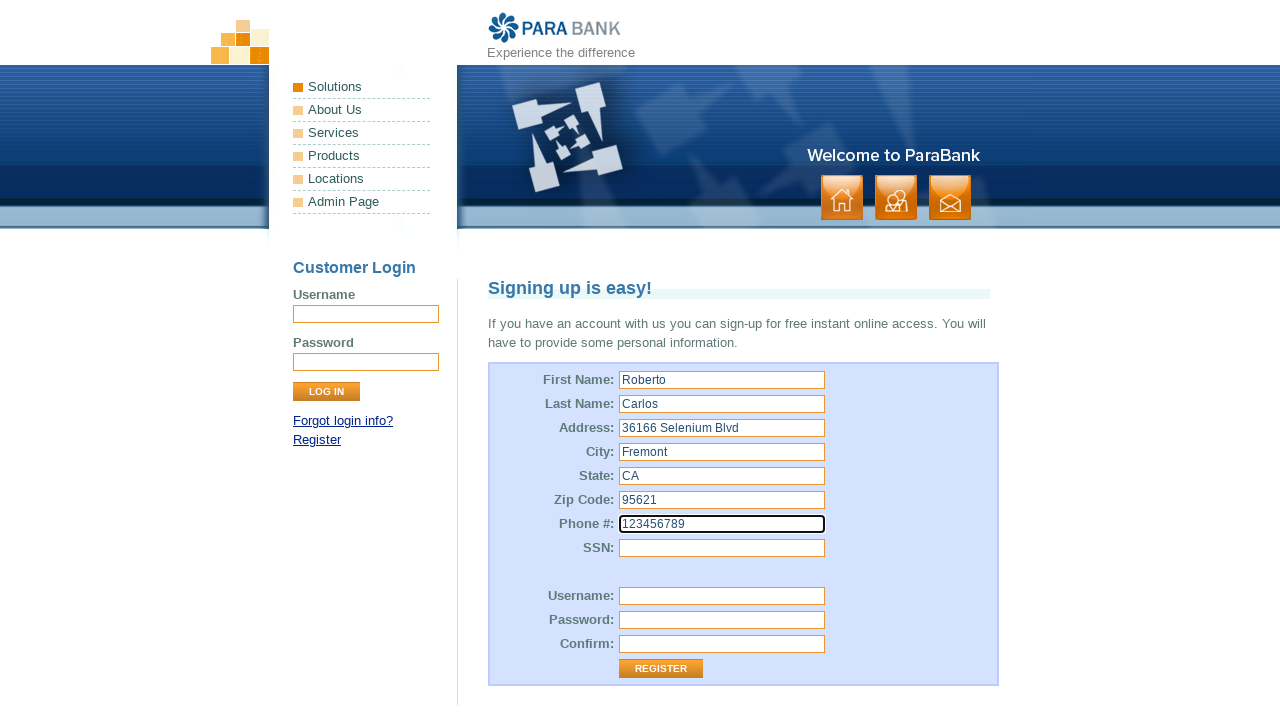

Filled SSN field with '897984651' on #customer\.ssn
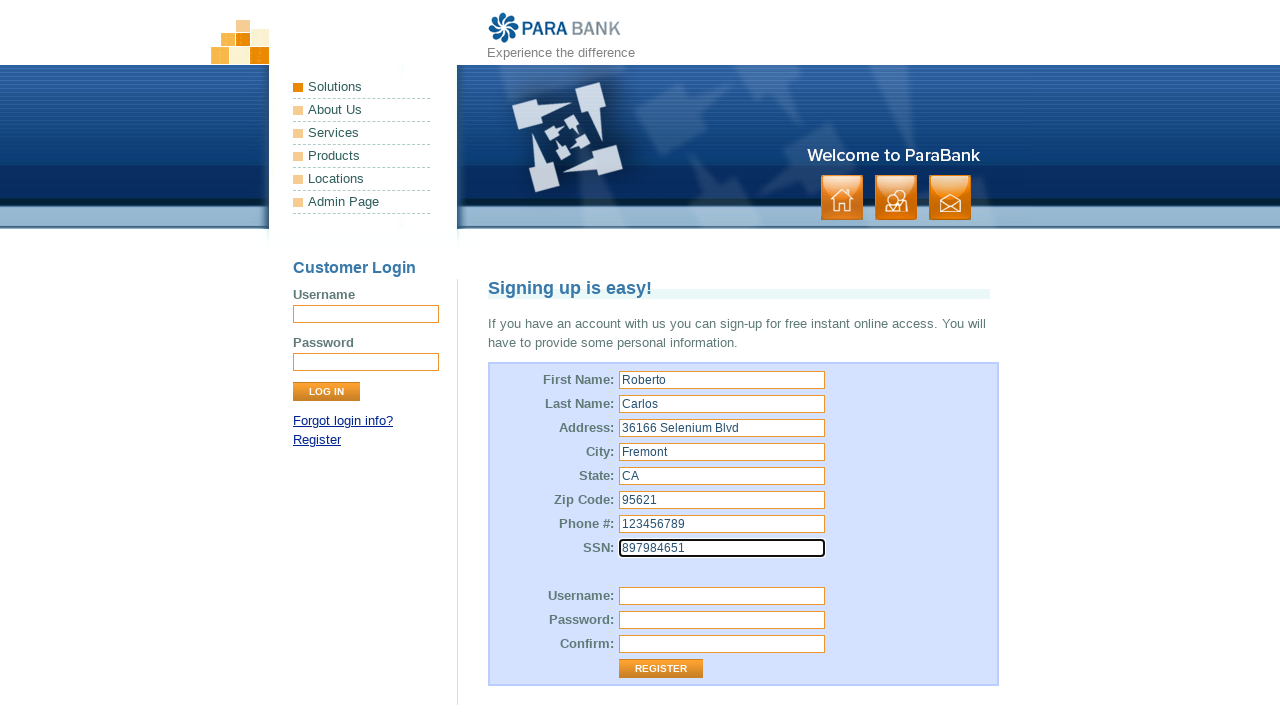

Filled username field with 'R.Carlos' on #customer\.username
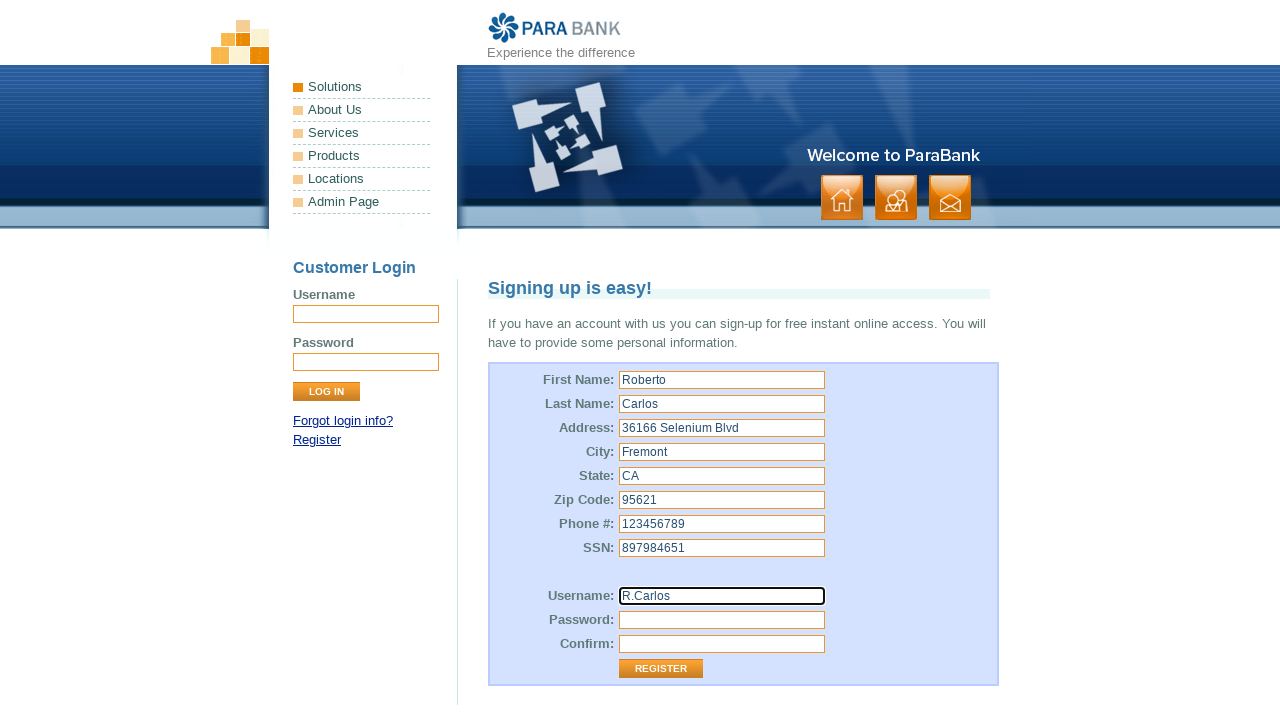

Filled password field with 'R_carlos2022' on #customer\.password
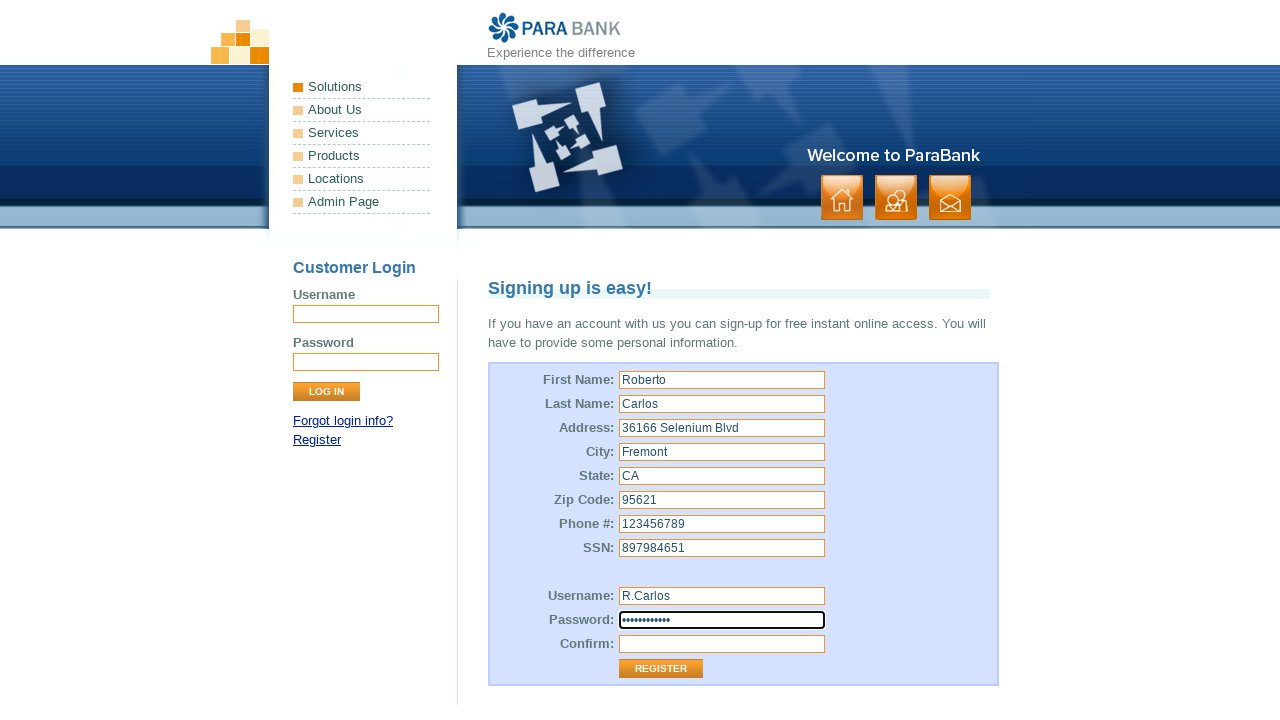

Confirmed password by filling repeated password field on #repeatedPassword
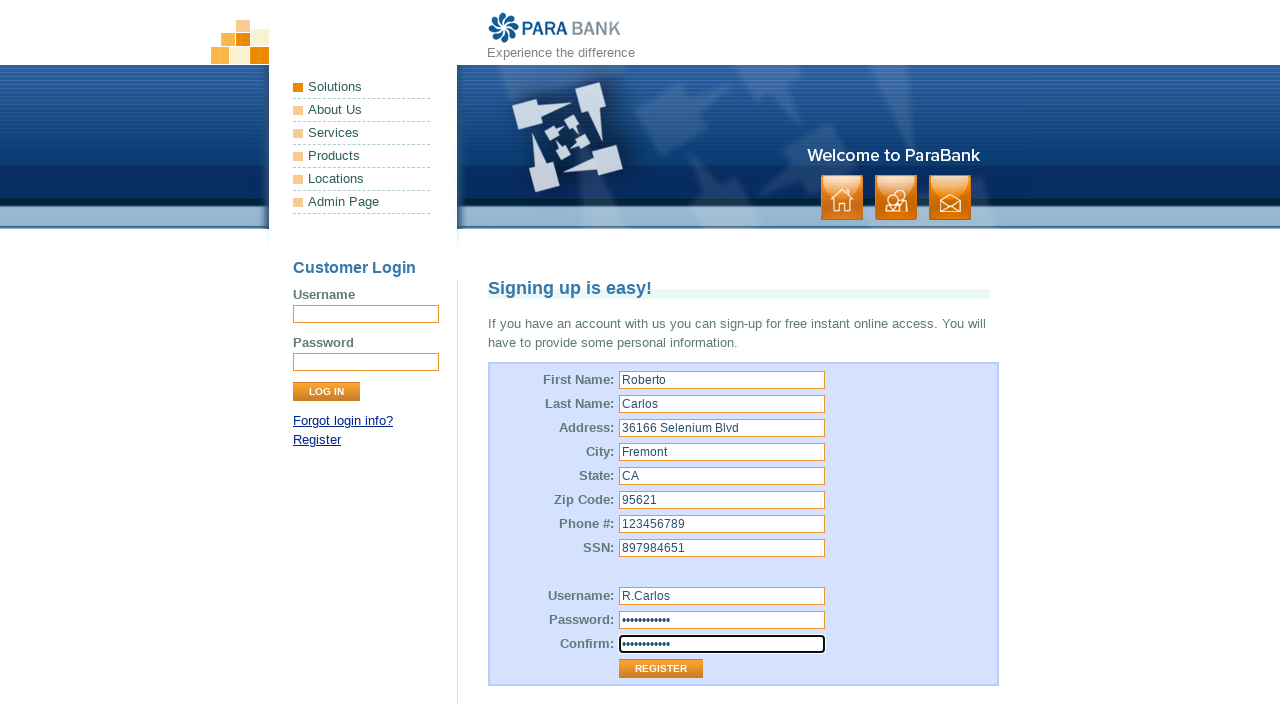

Clicked Register button to submit the registration form at (317, 440) on text=Register
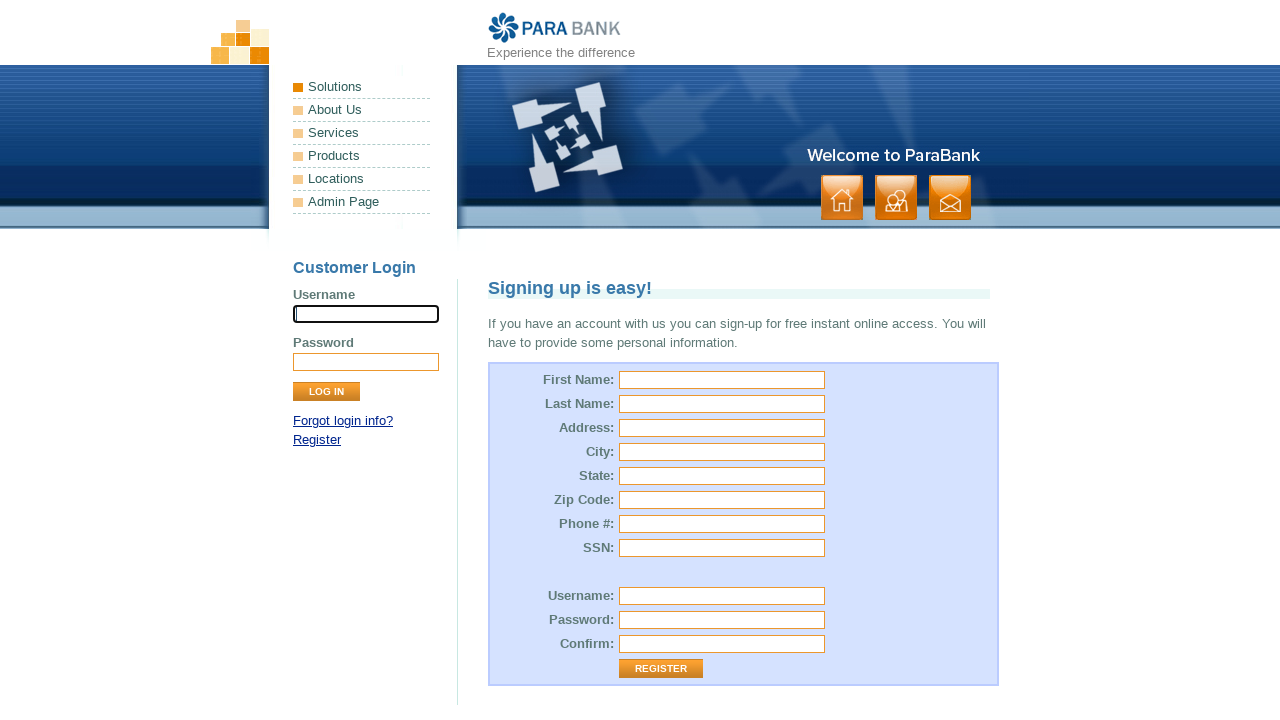

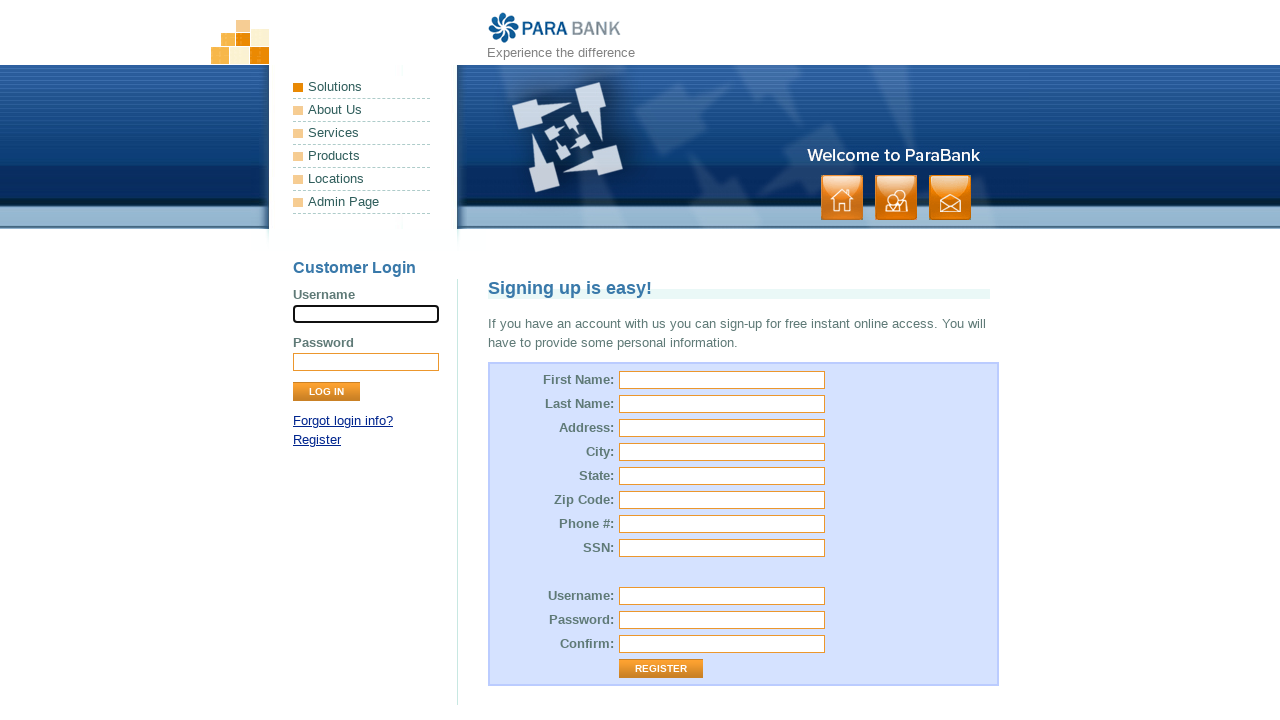